Navigates to Python.org website and verifies that event information is displayed in the events widget

Starting URL: https://python.org

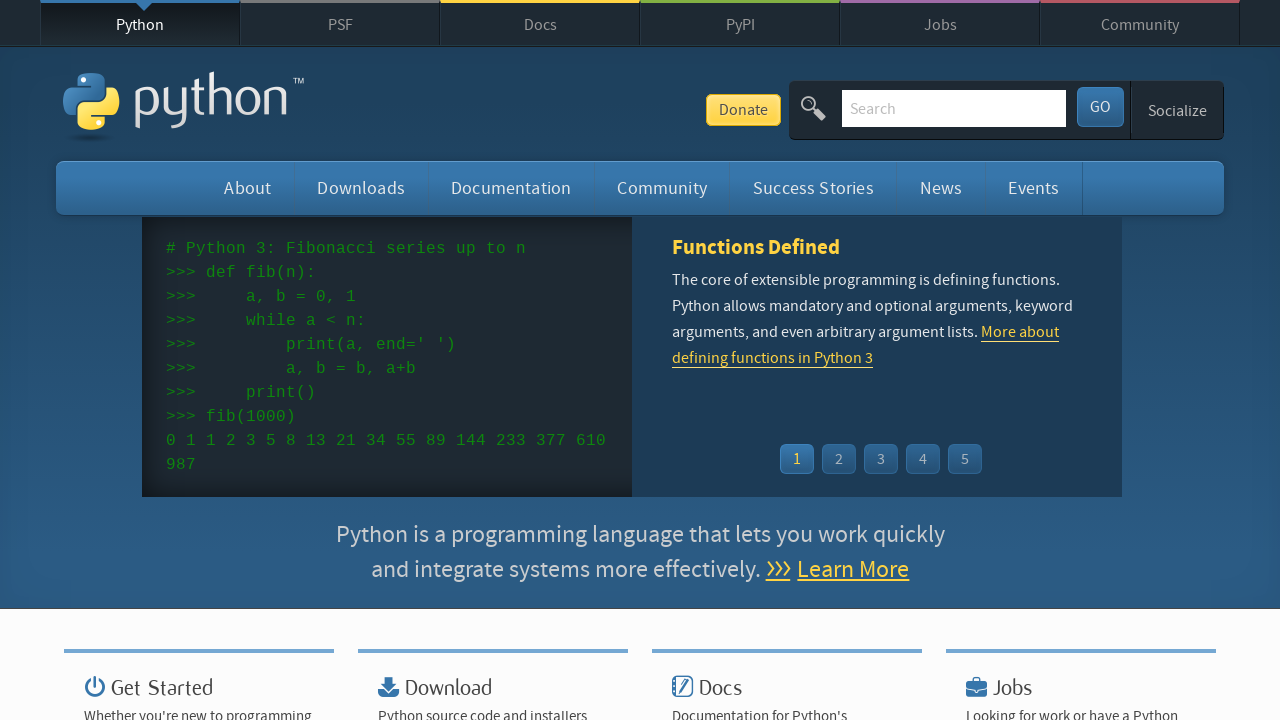

Navigated to https://python.org
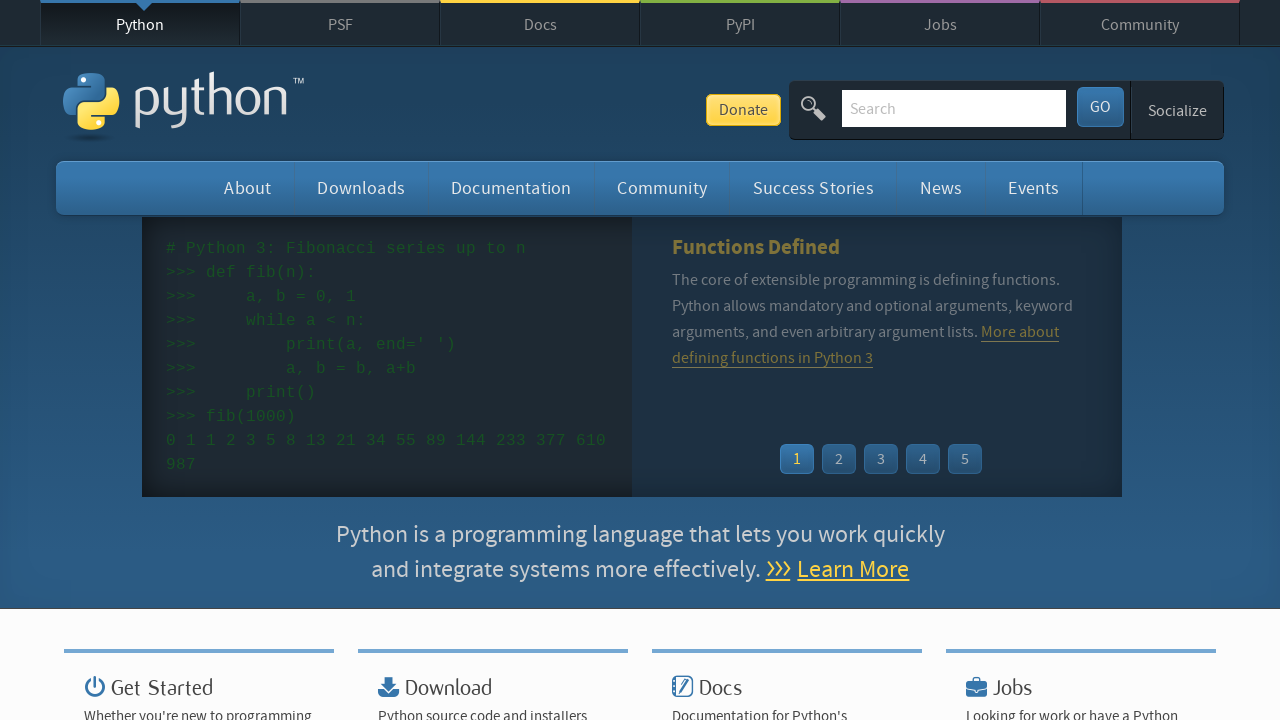

Event widget loaded
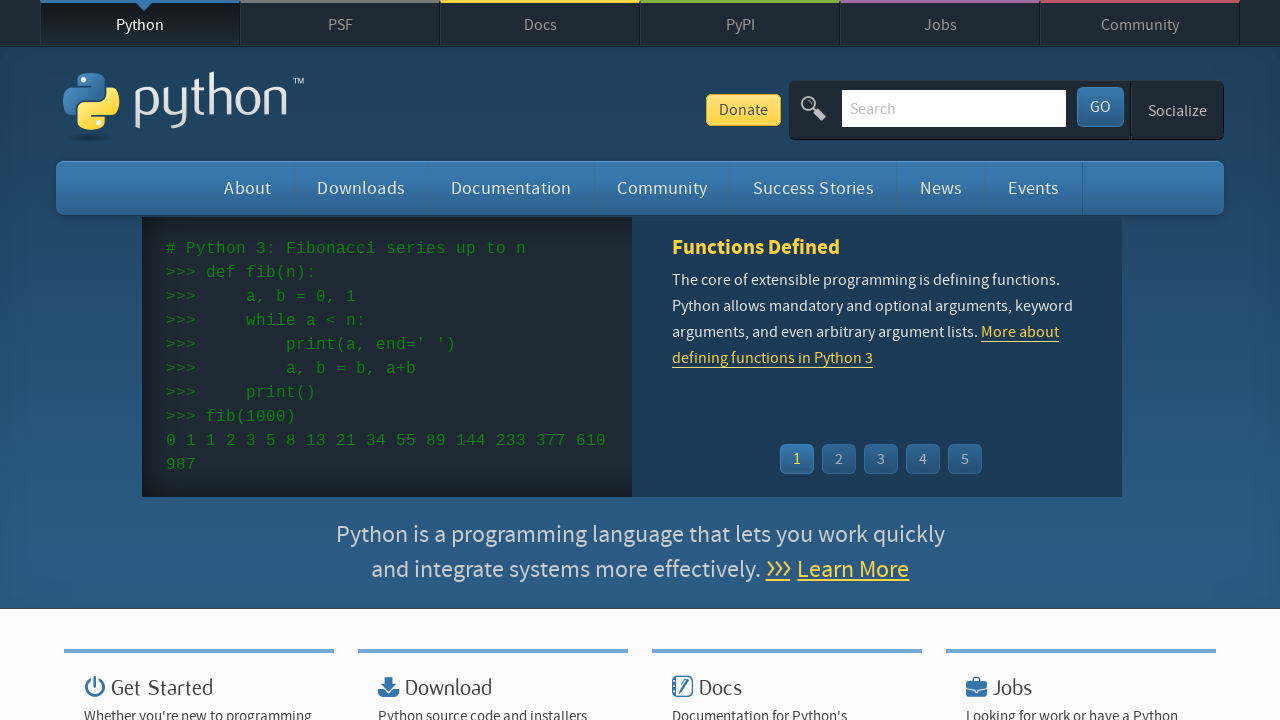

Event times are displayed in the events widget
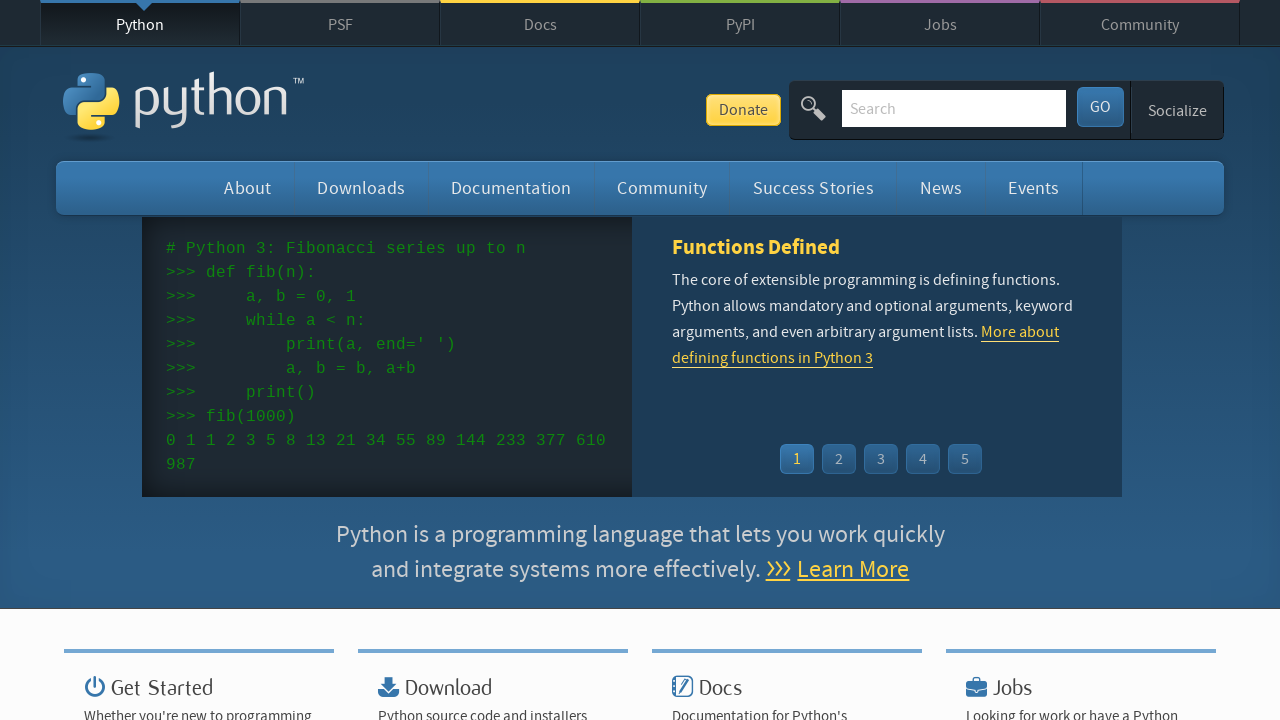

Event names and links are displayed in the events widget
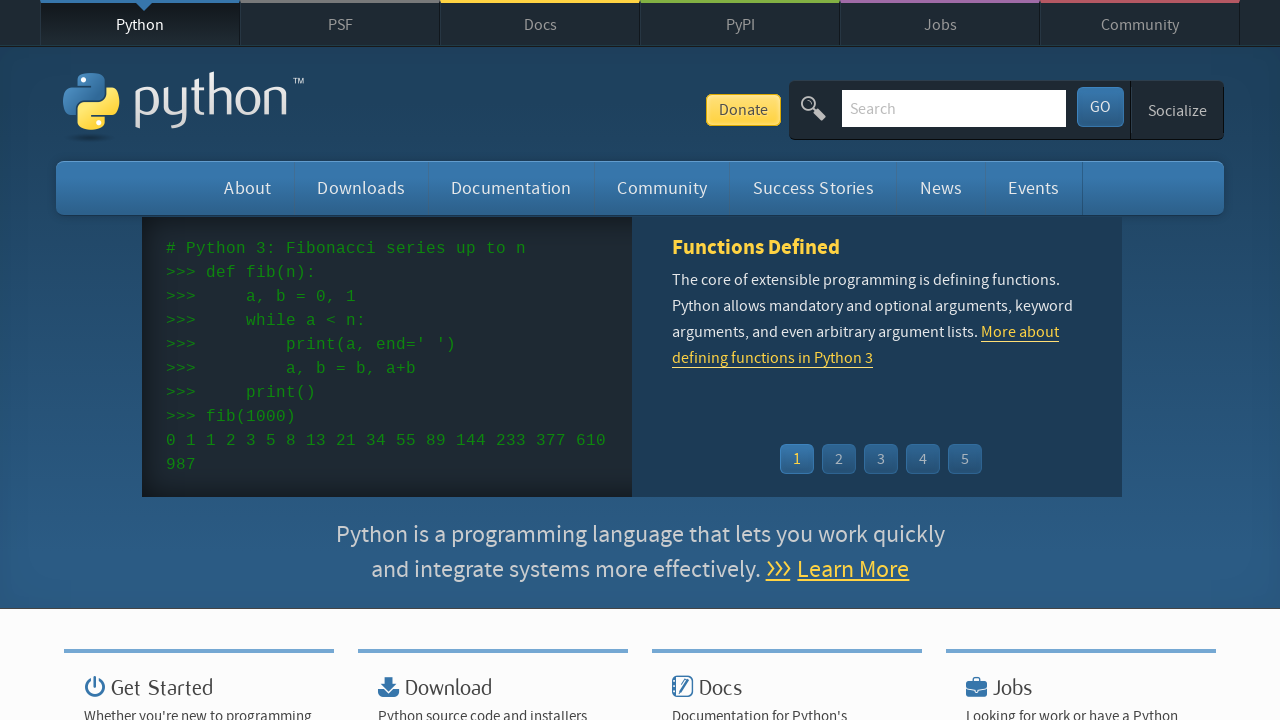

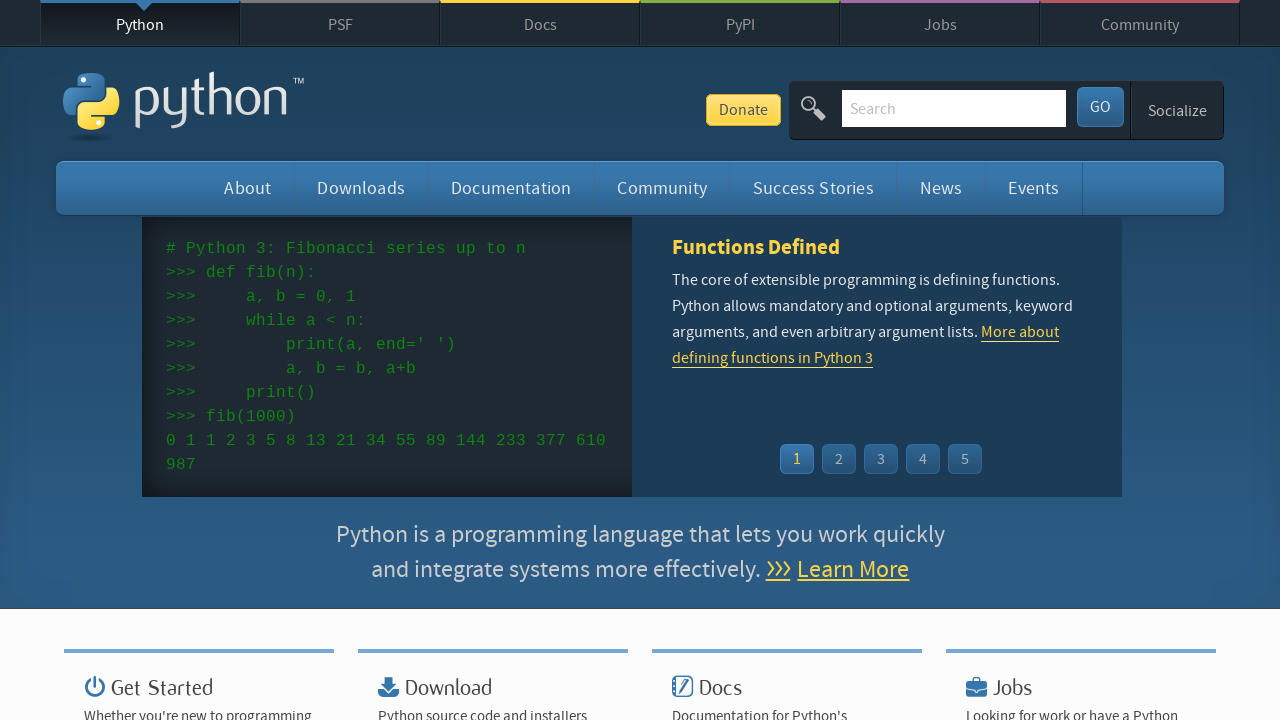